Tests the checkbox functionality on the actions page by selecting checkboxes and verifying the result message

Starting URL: https://kristinek.github.io/site/examples/actions

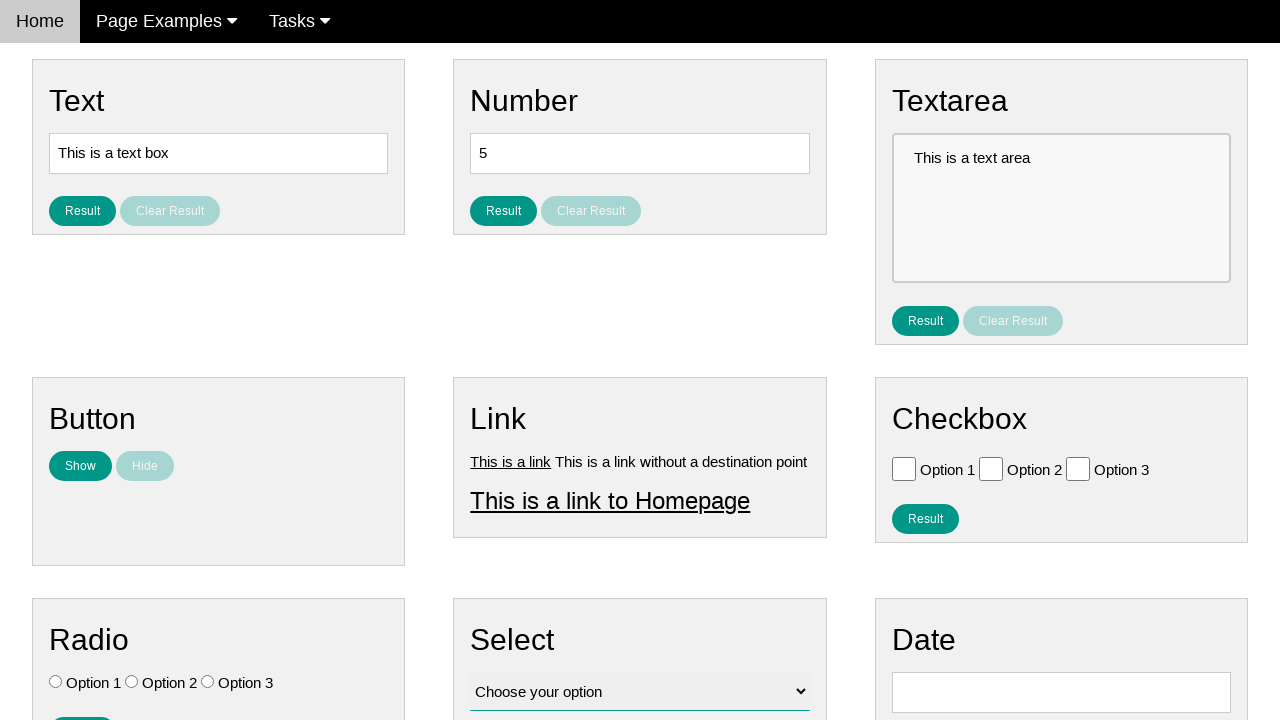

Clicked checkbox with value 'Option 1' at (904, 468) on [value='Option 1']
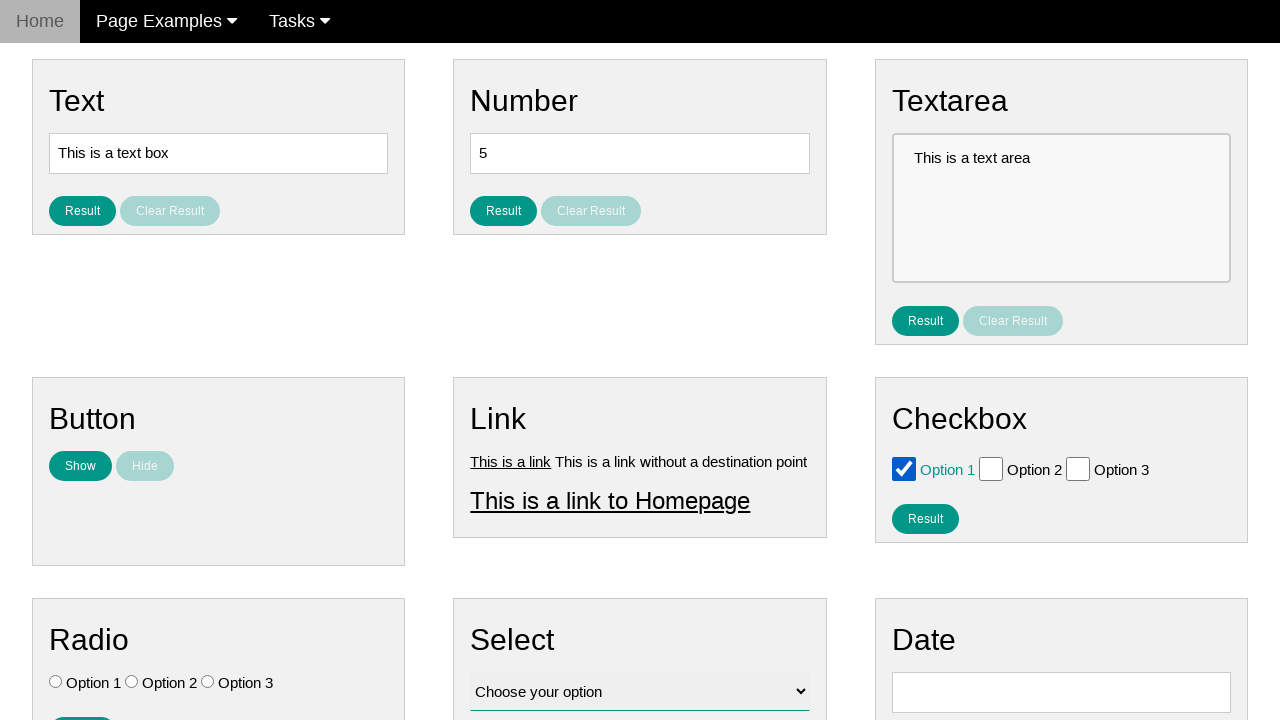

Clicked checkbox with value 'Option 2' at (991, 468) on [value='Option 2']
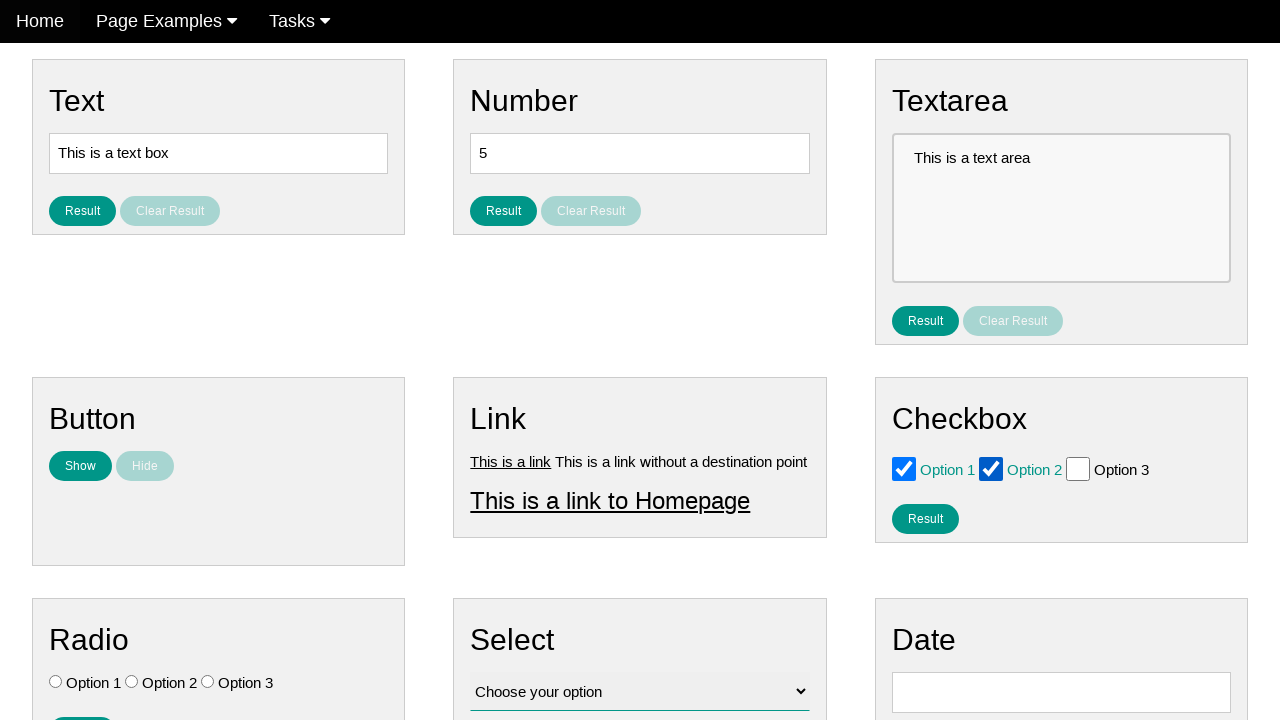

Clicked the result checkbox button to show results at (925, 518) on #result_button_checkbox
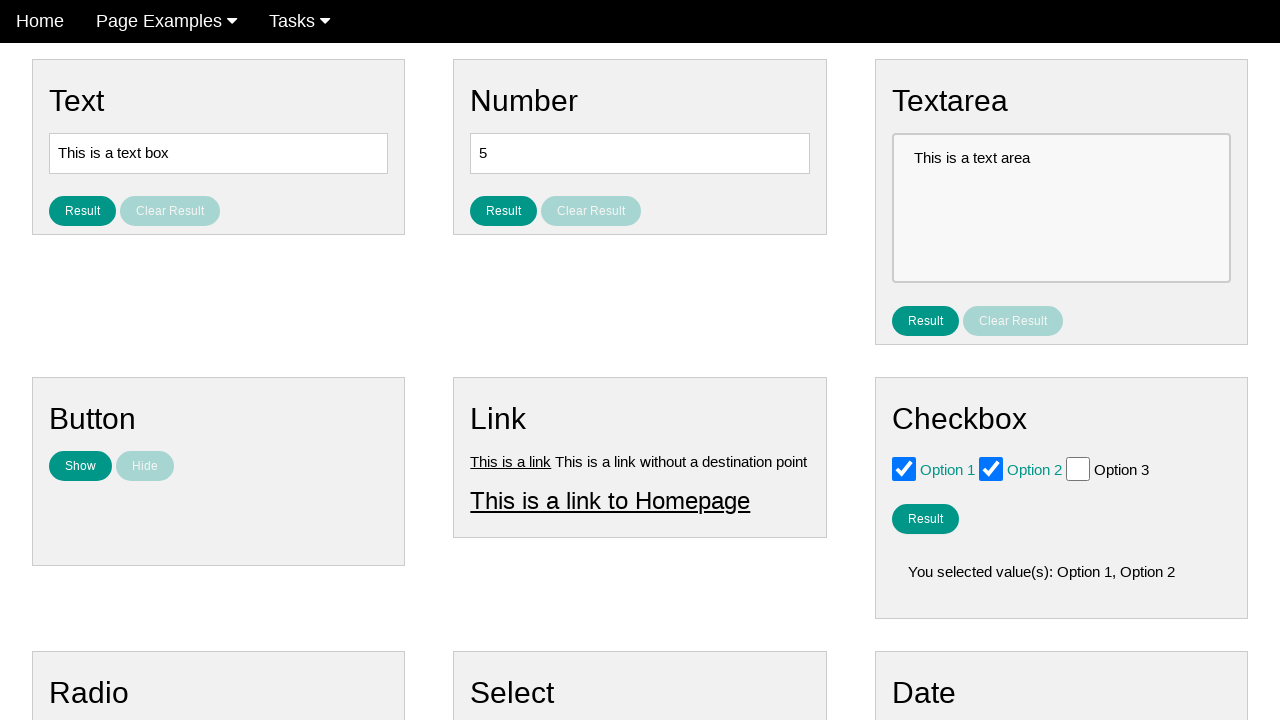

Waited for result checkbox element to be displayed
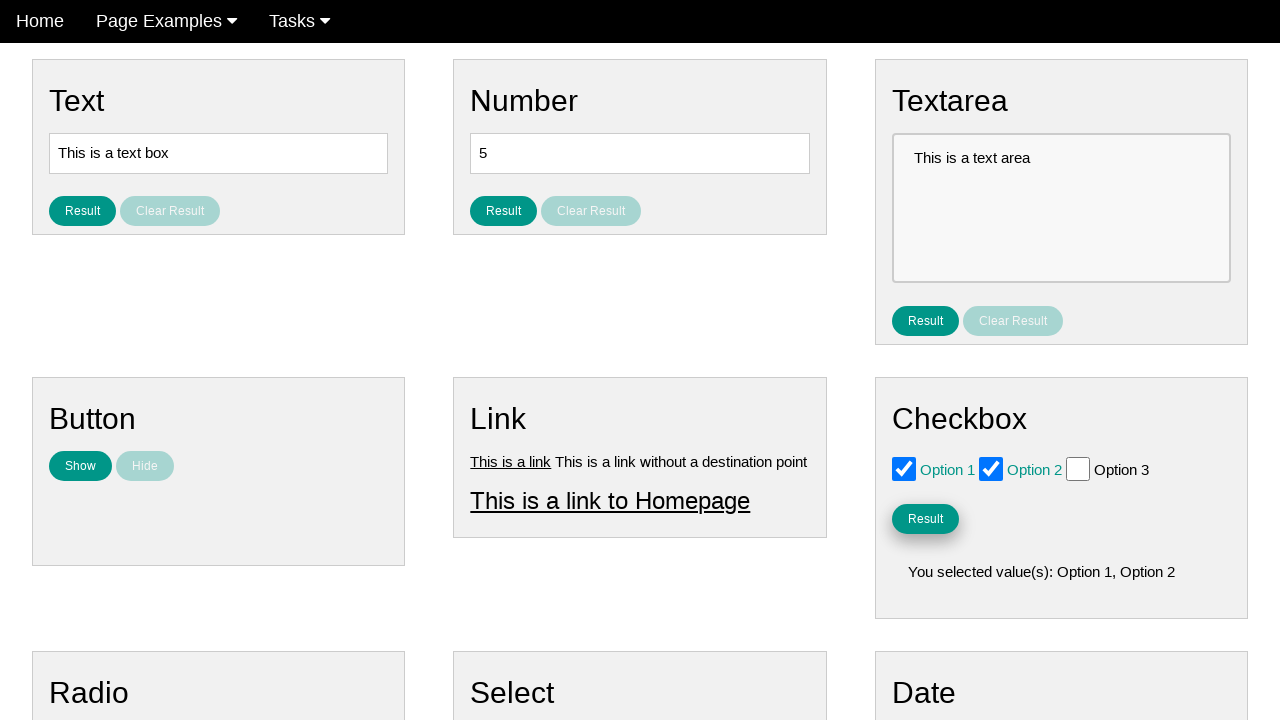

Verified result checkbox message is not empty
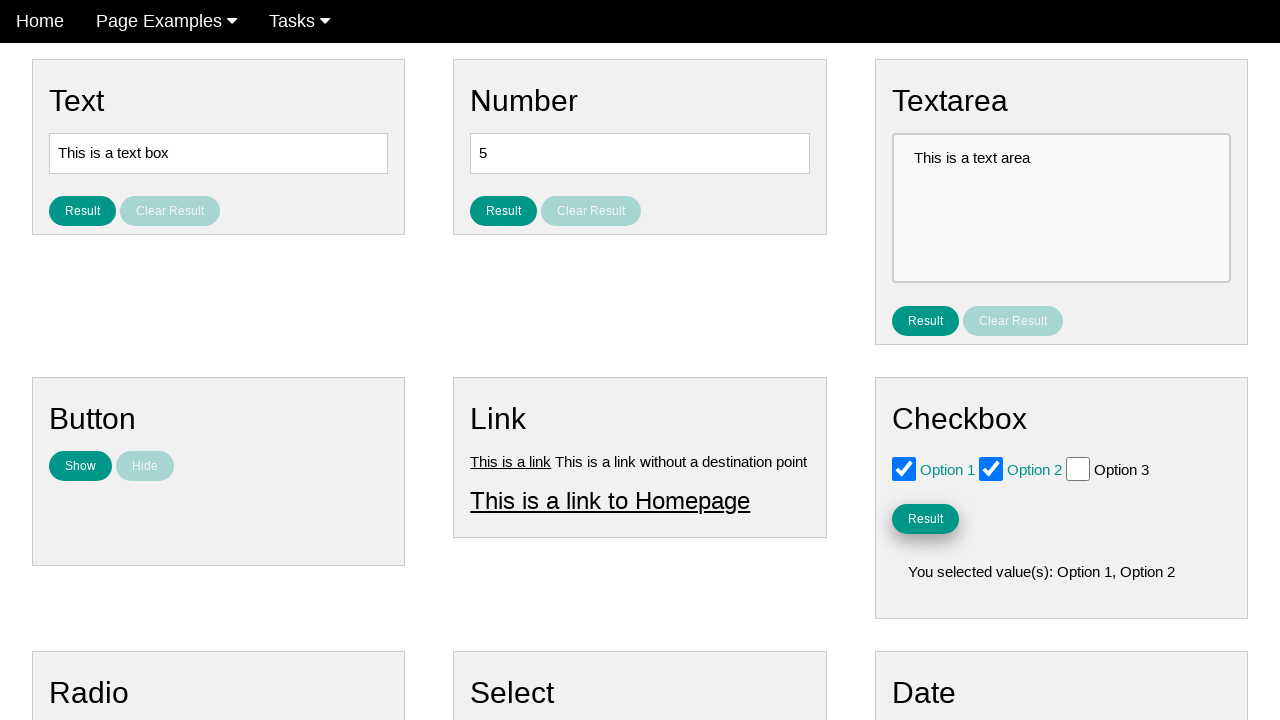

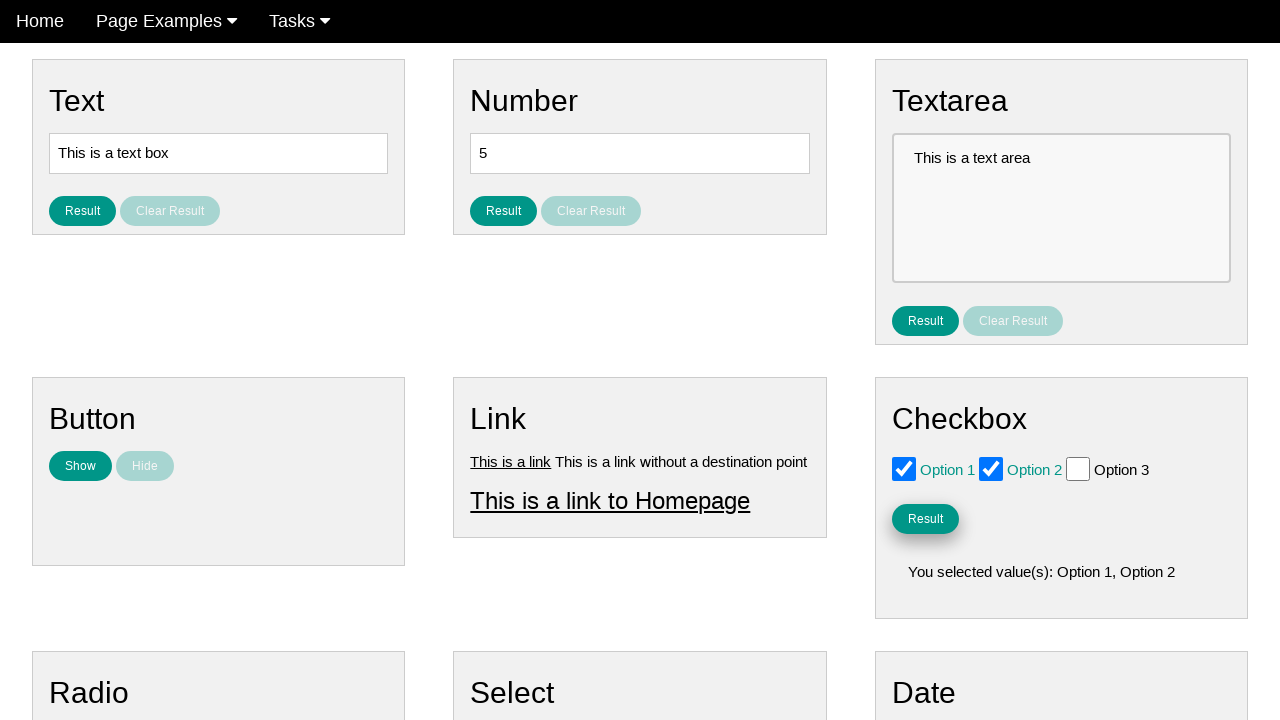